Tests XPath selection using attribute matching by clicking on the Downloads link

Starting URL: https://www.selenium.dev/

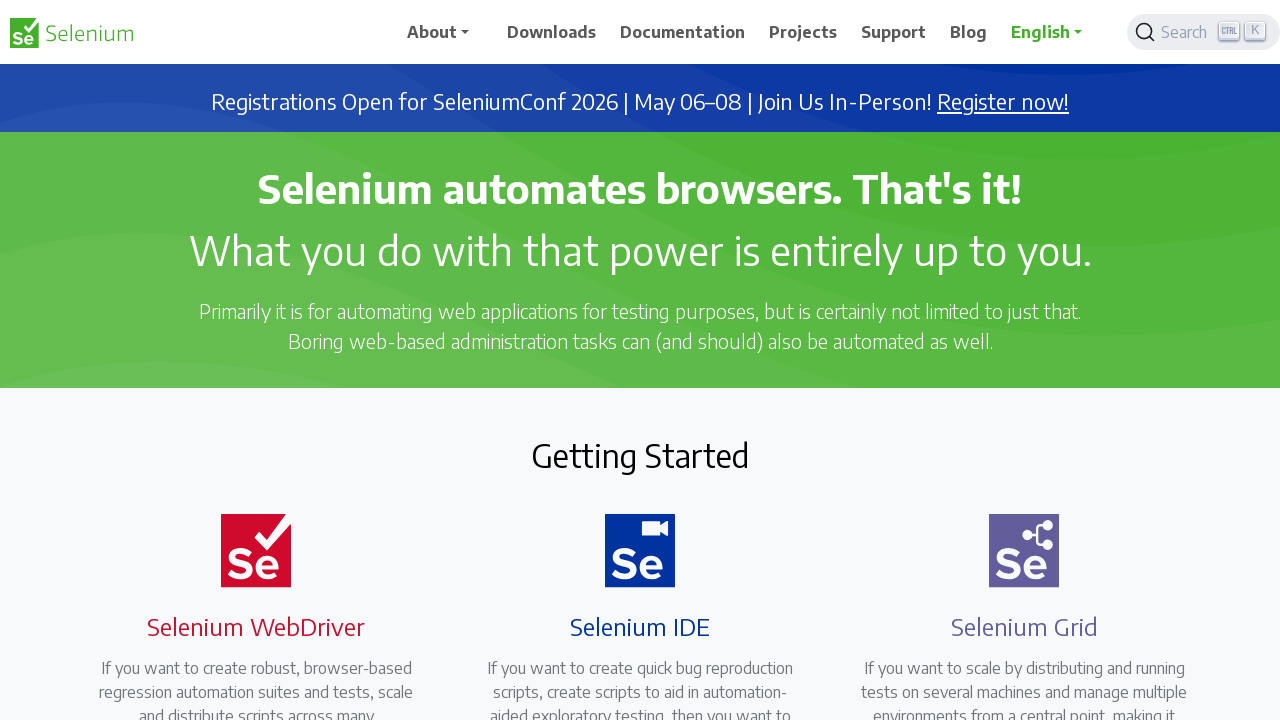

Clicked Downloads link using XPath attribute matching at (552, 32) on xpath=//a[@href='/downloads']
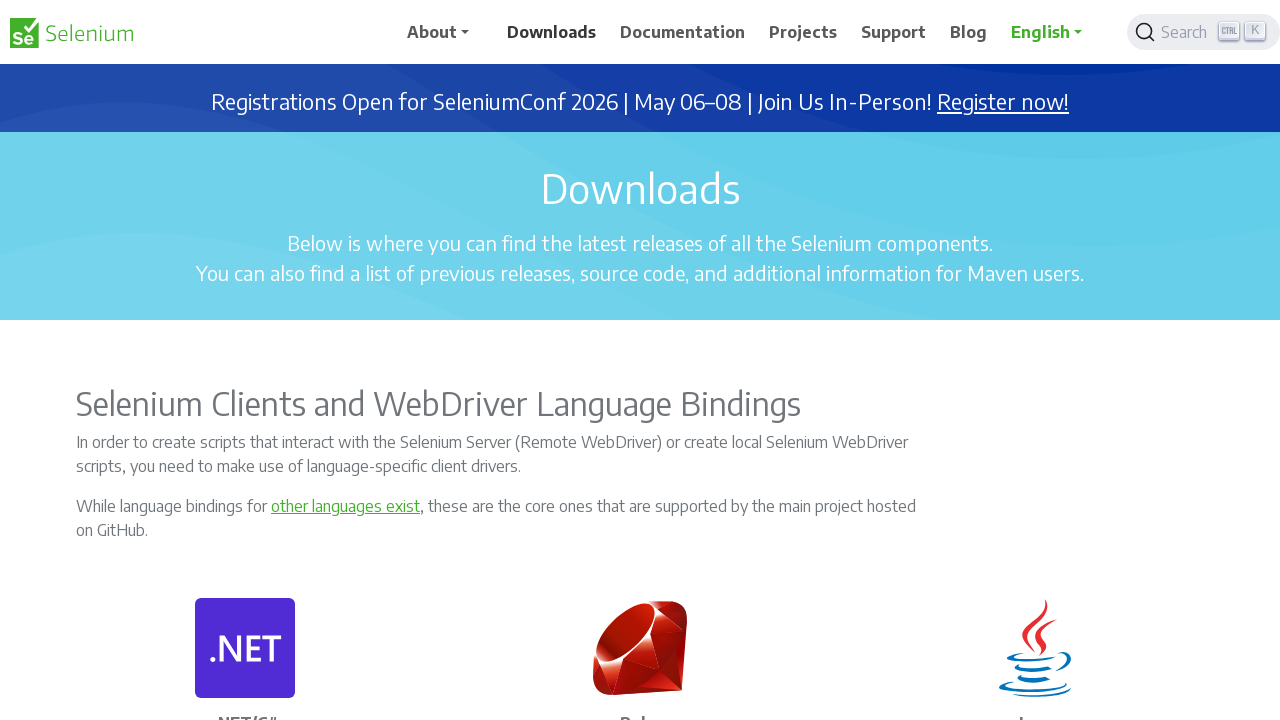

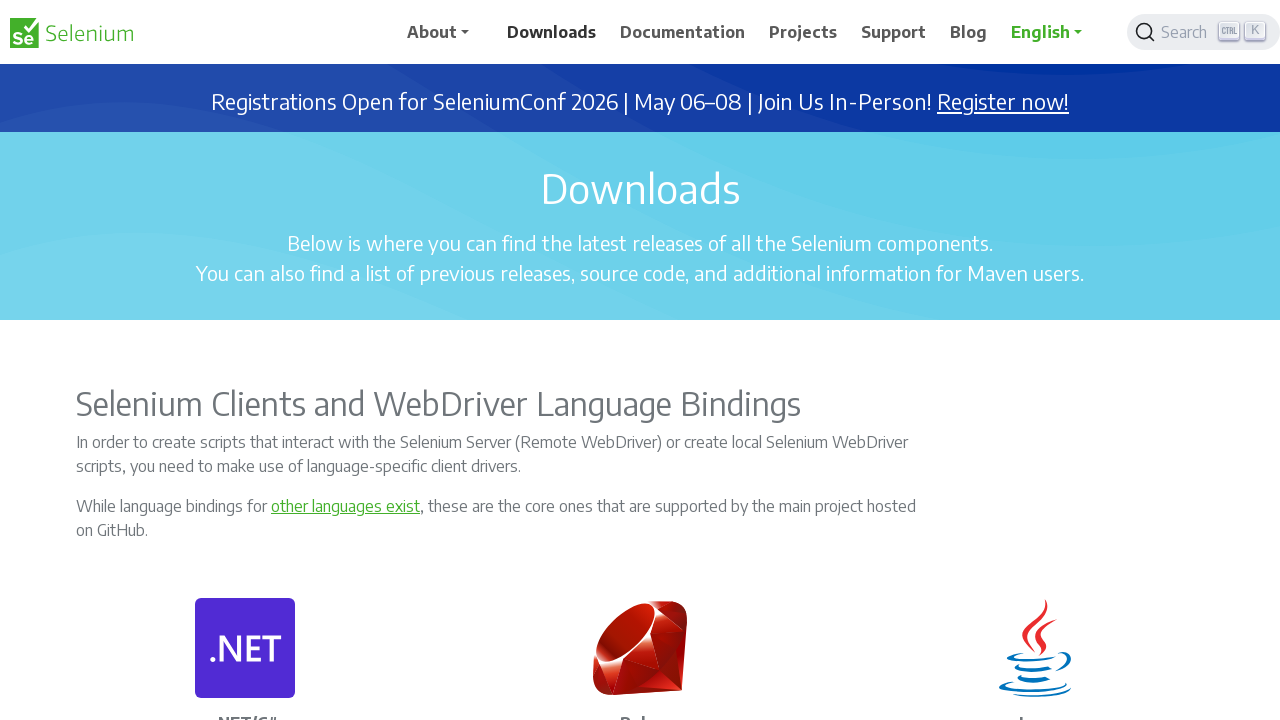